Navigates to Workline HR website and submits a client code form

Starting URL: https://web.workline.hr/

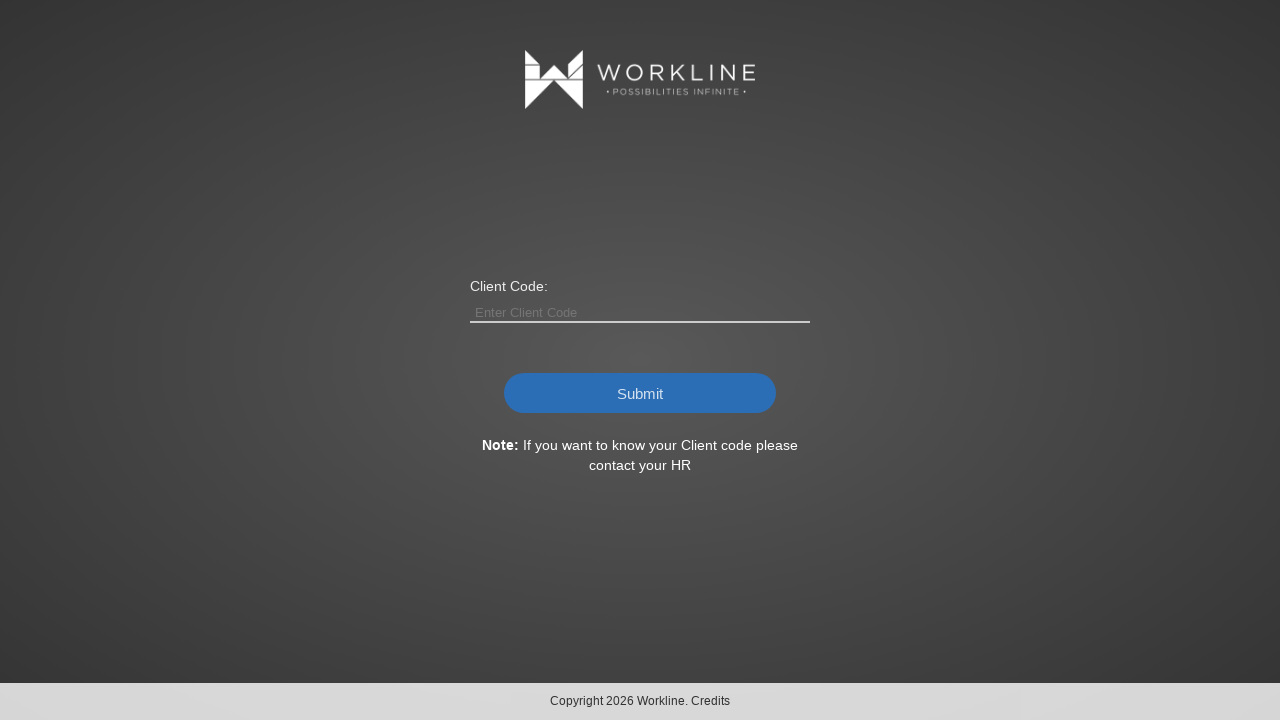

Entered client code 'Solartis' in the client code field on input#txtClientCode
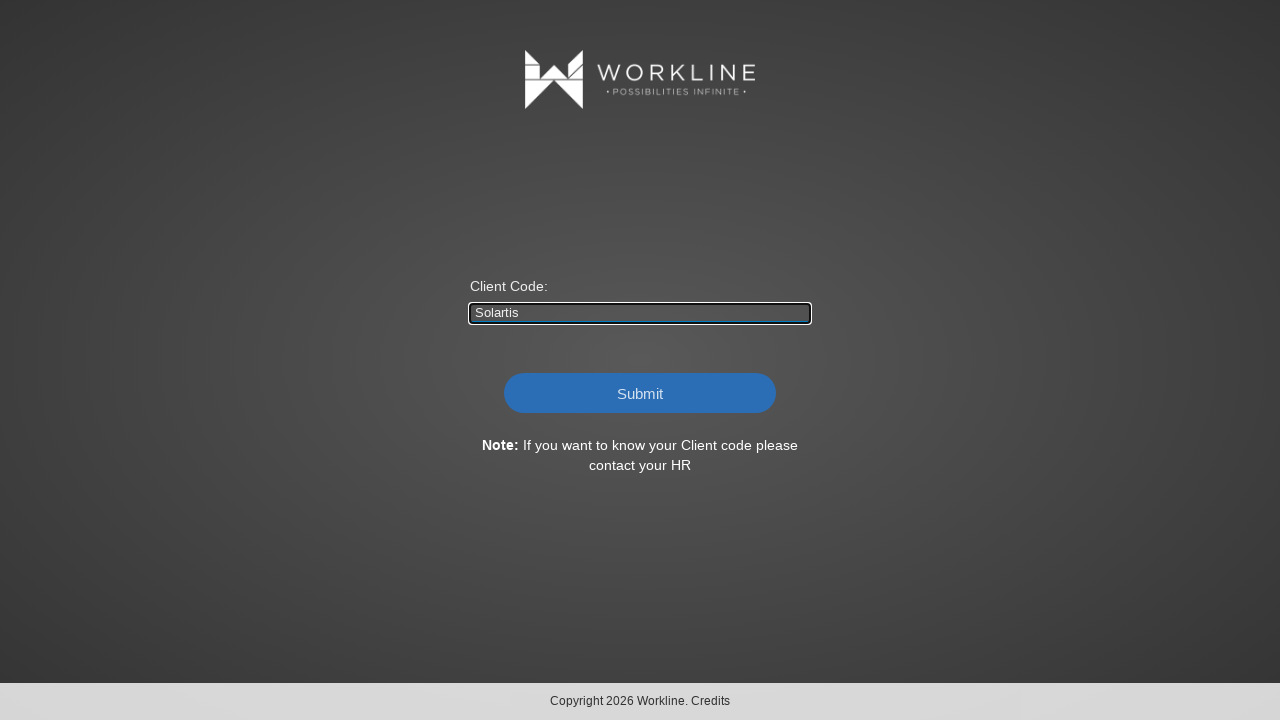

Clicked Submit button to submit client code form at (640, 393) on input[value='Submit']
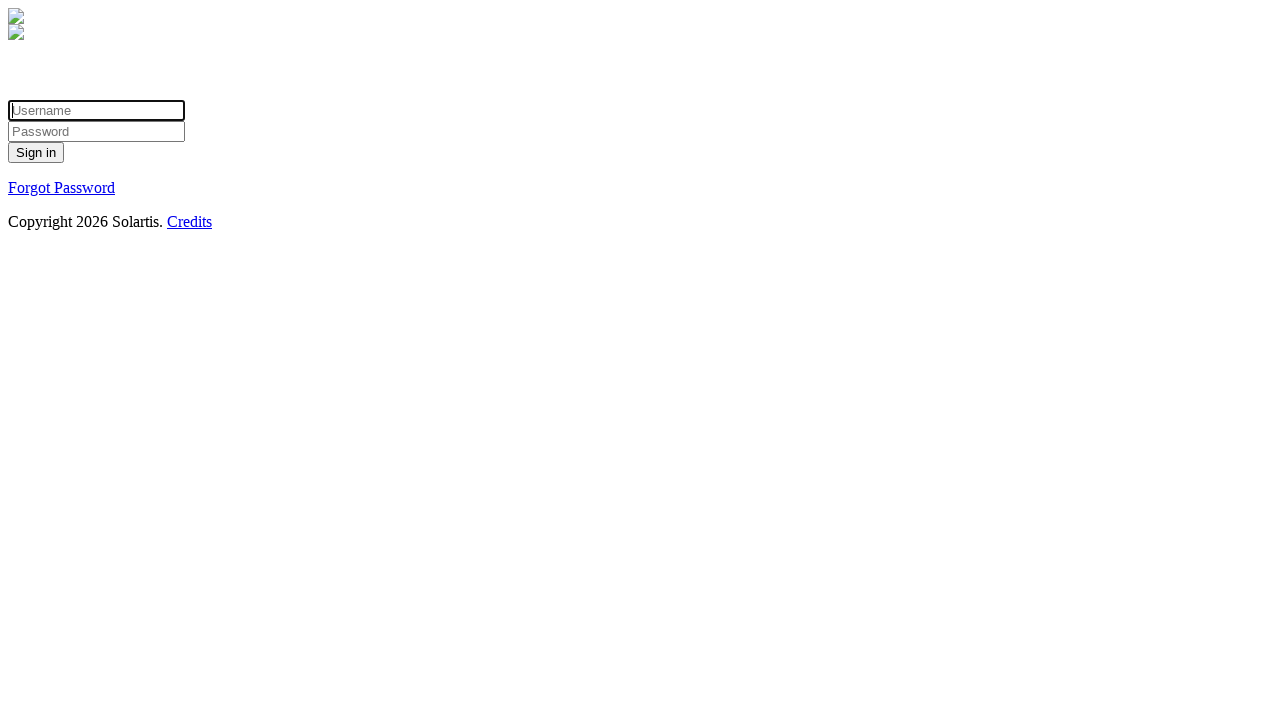

Waited for page to load after form submission (networkidle)
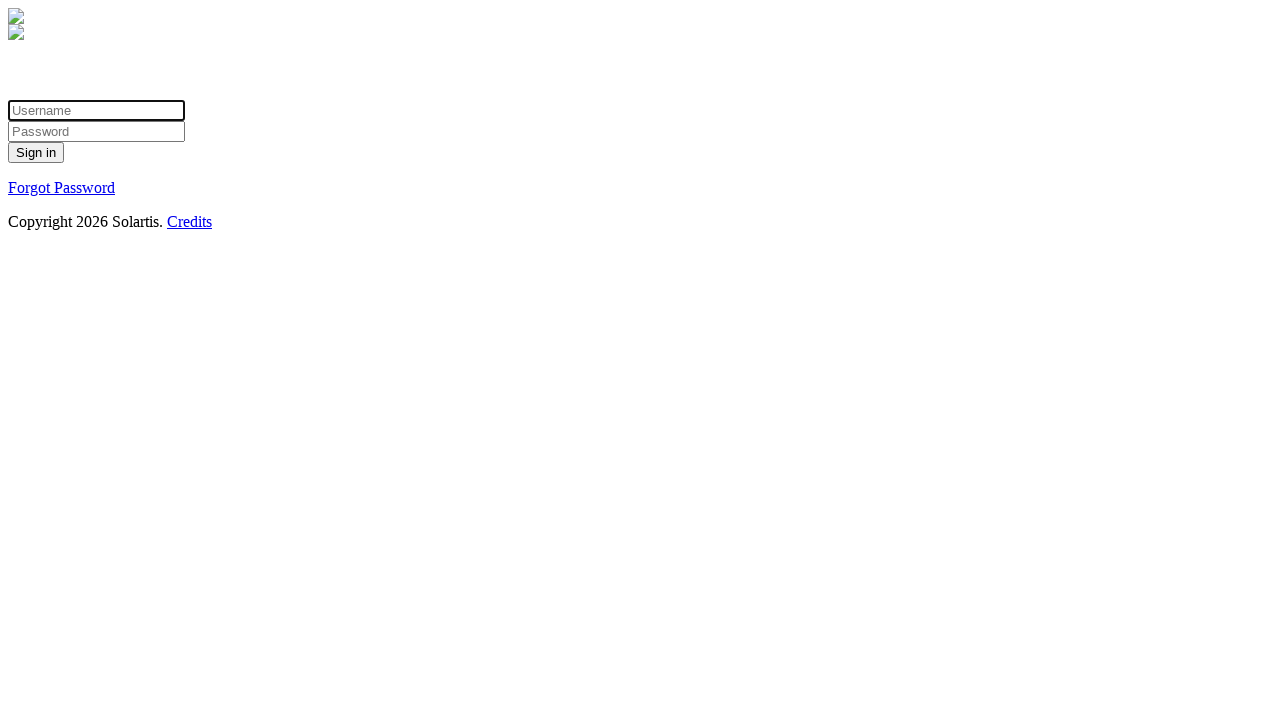

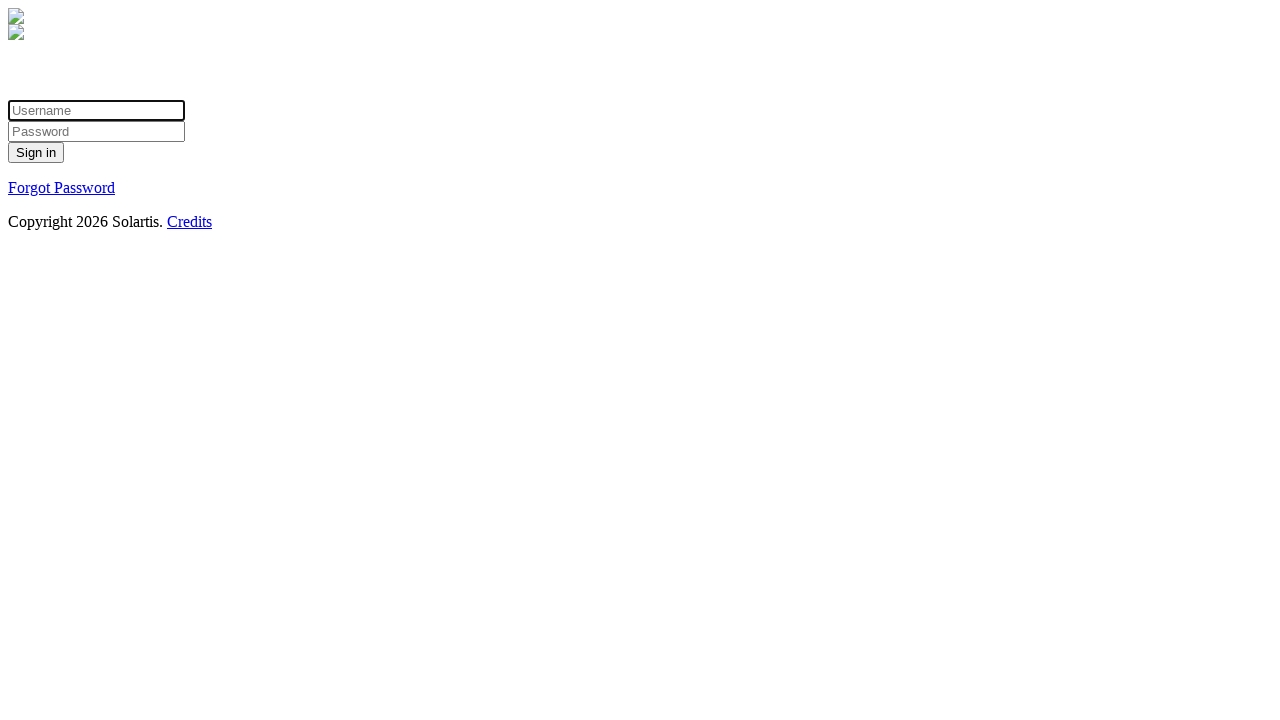